Tests opening a new tab by clicking the tab button and verifying the new tab opens with correct URL.

Starting URL: https://demoqa.com/browser-windows

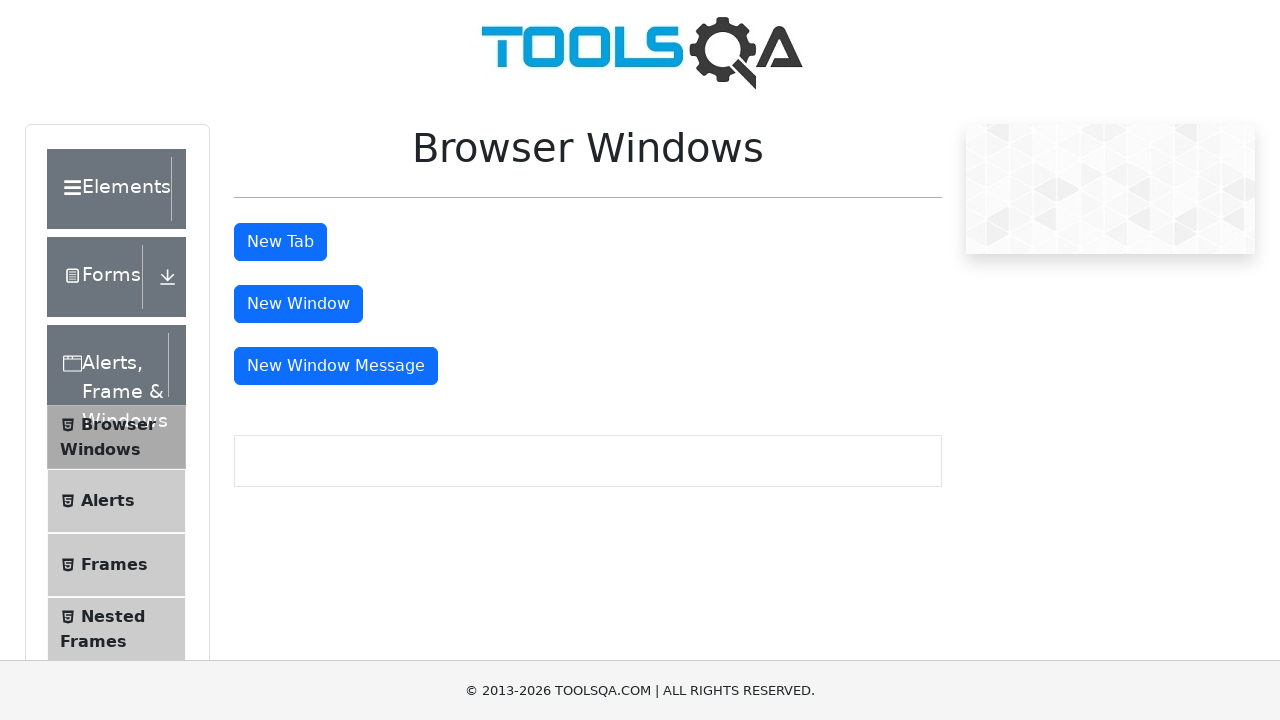

Clicked tab button to open new tab at (280, 242) on #tabButton
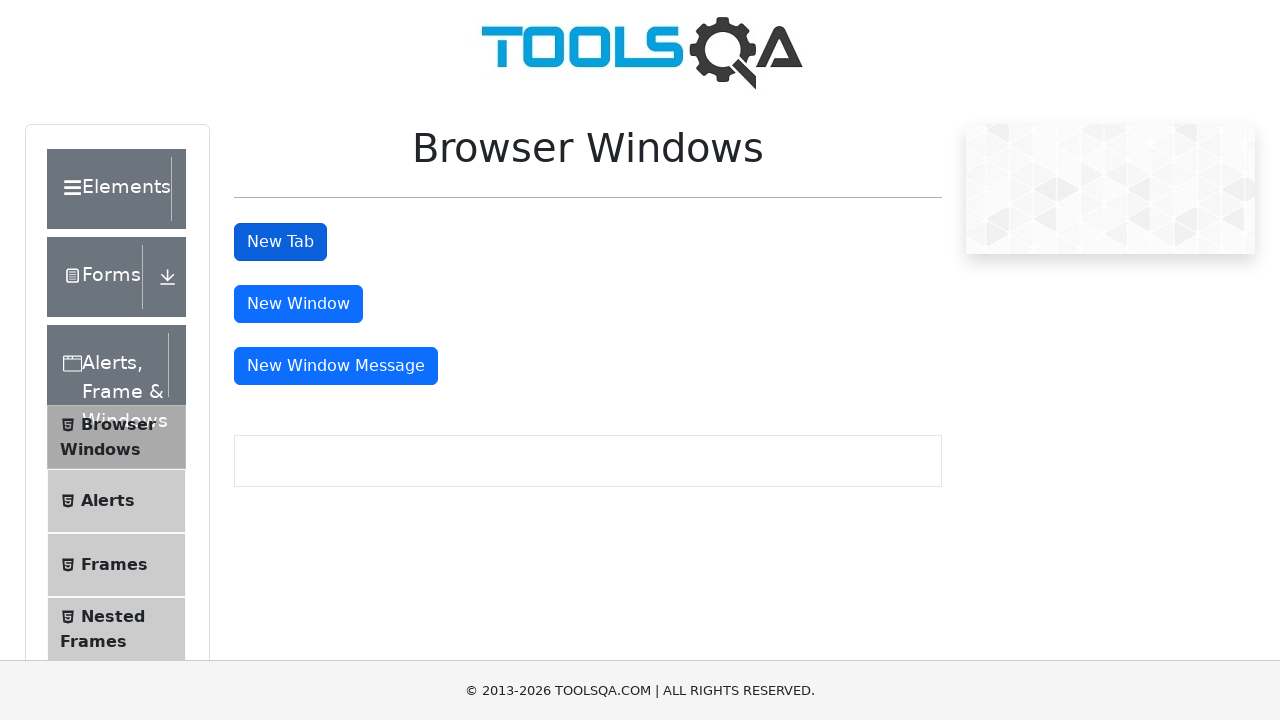

New tab opened and popup captured
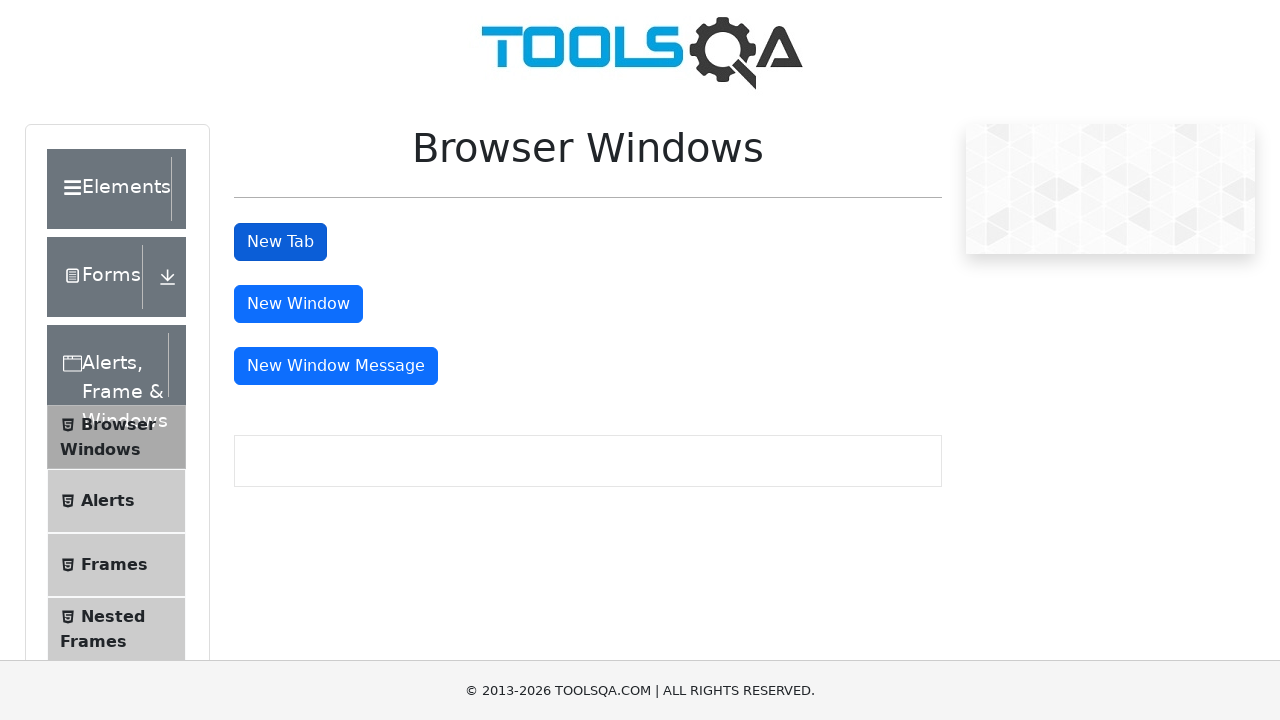

New tab loaded with correct URL https://demoqa.com/sample
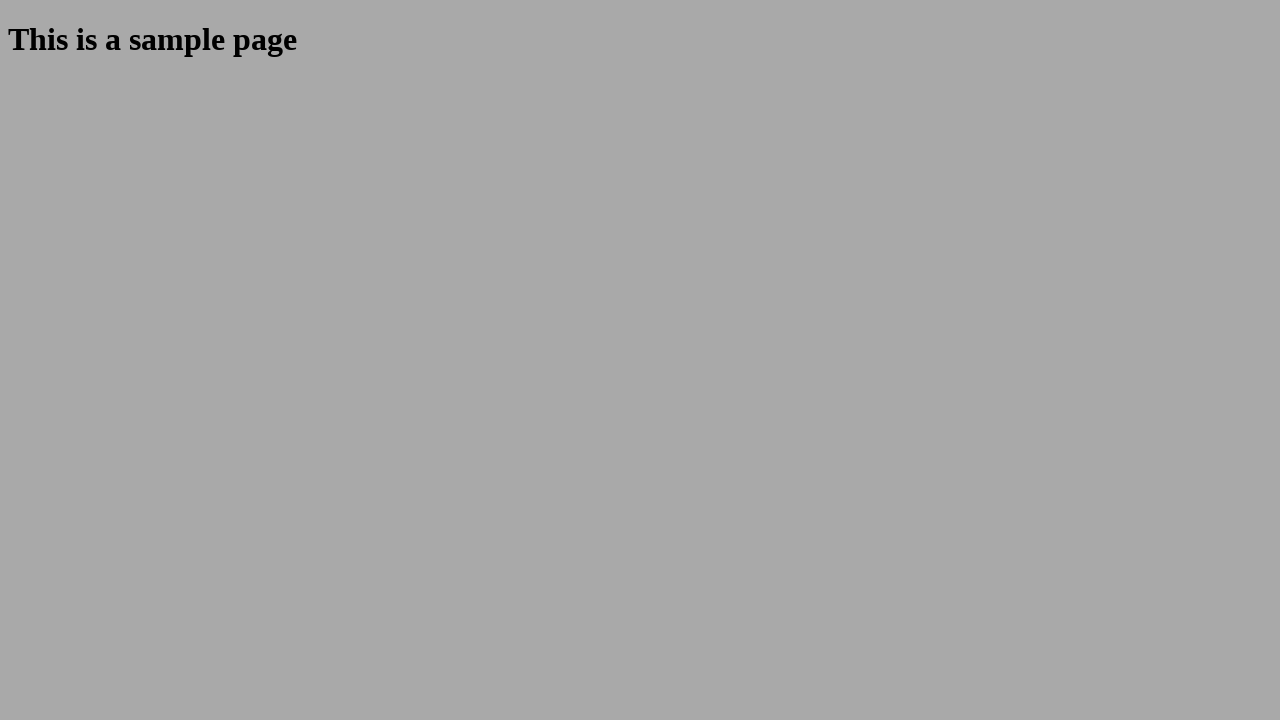

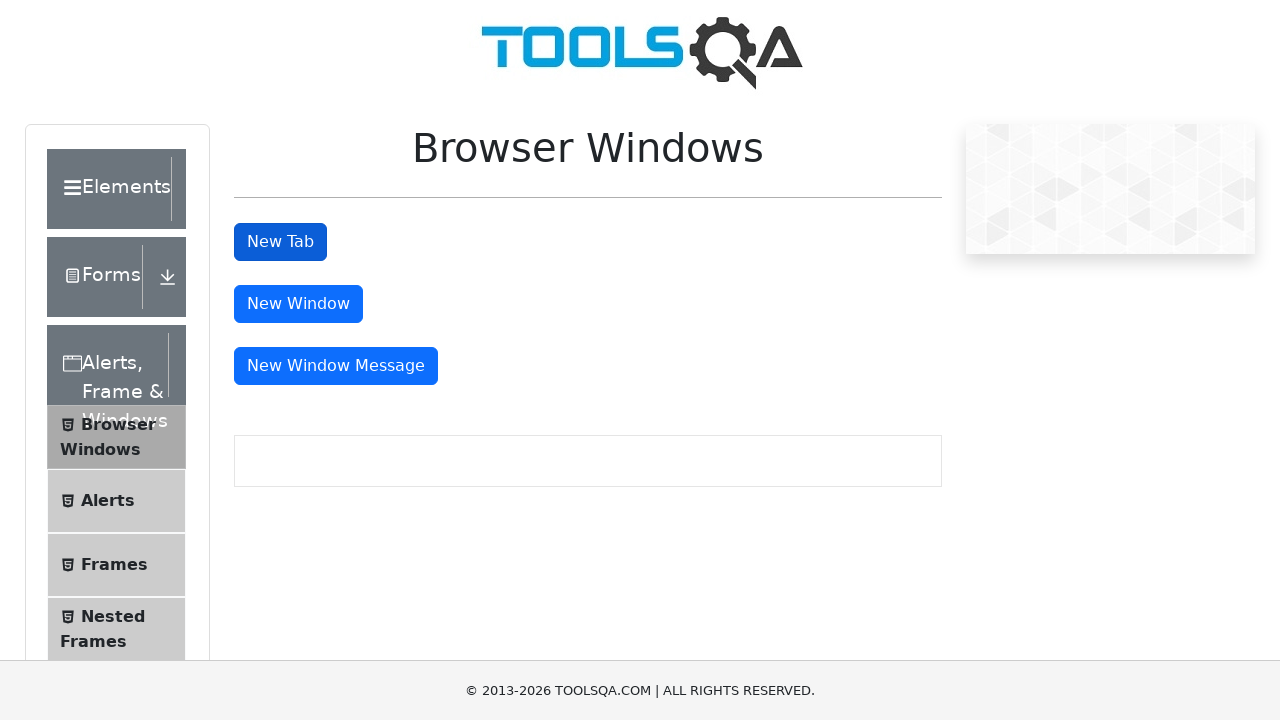